Tests iframe switching functionality by navigating within an iframe and then performing a calculation in the main frame

Starting URL: https://thulotechnology.github.io/SampleTestWebsite/

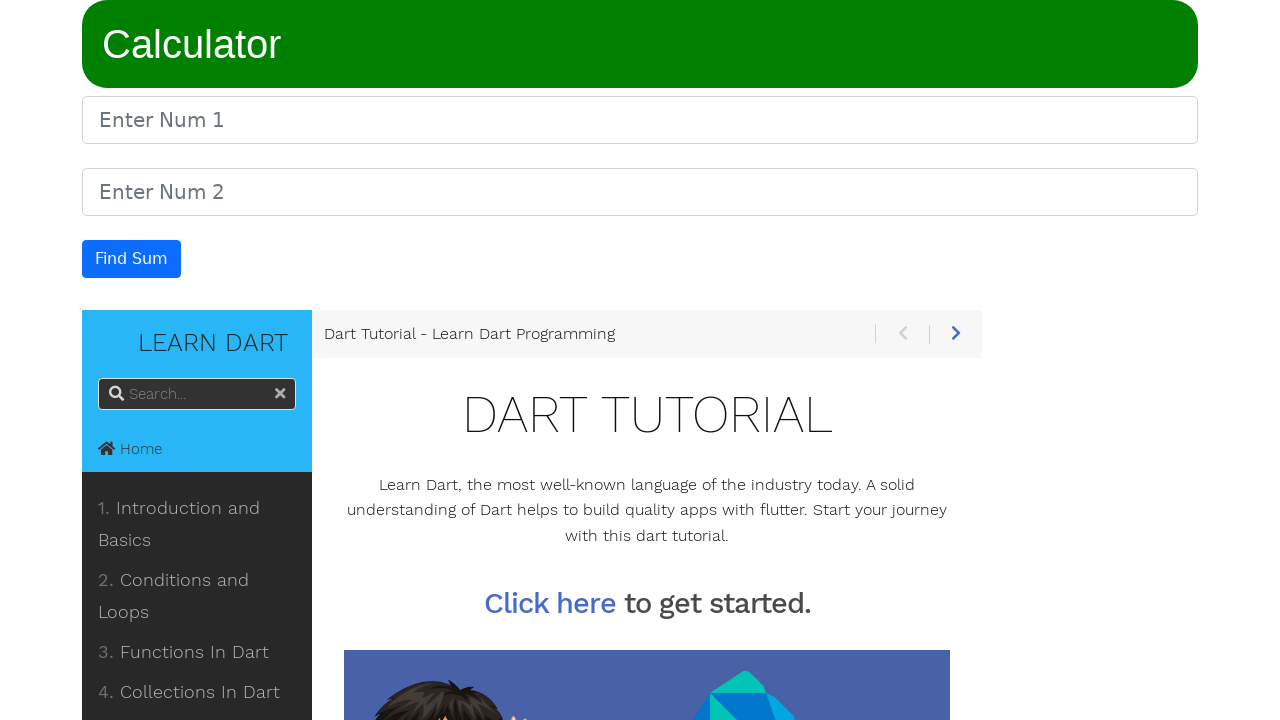

Switched to iframe named 'ourframe'
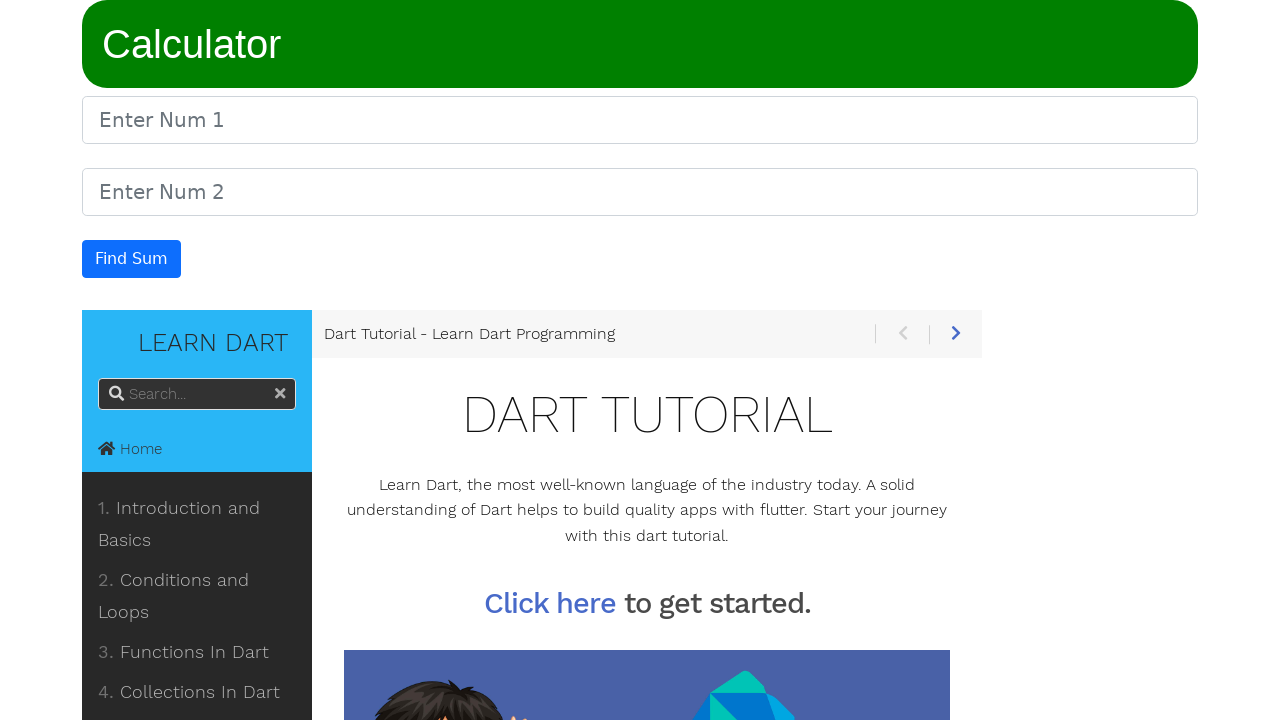

Clicked on intro link within the iframe at (197, 524) on //*[@id="content-wrapper"]/ul/li[1]/a
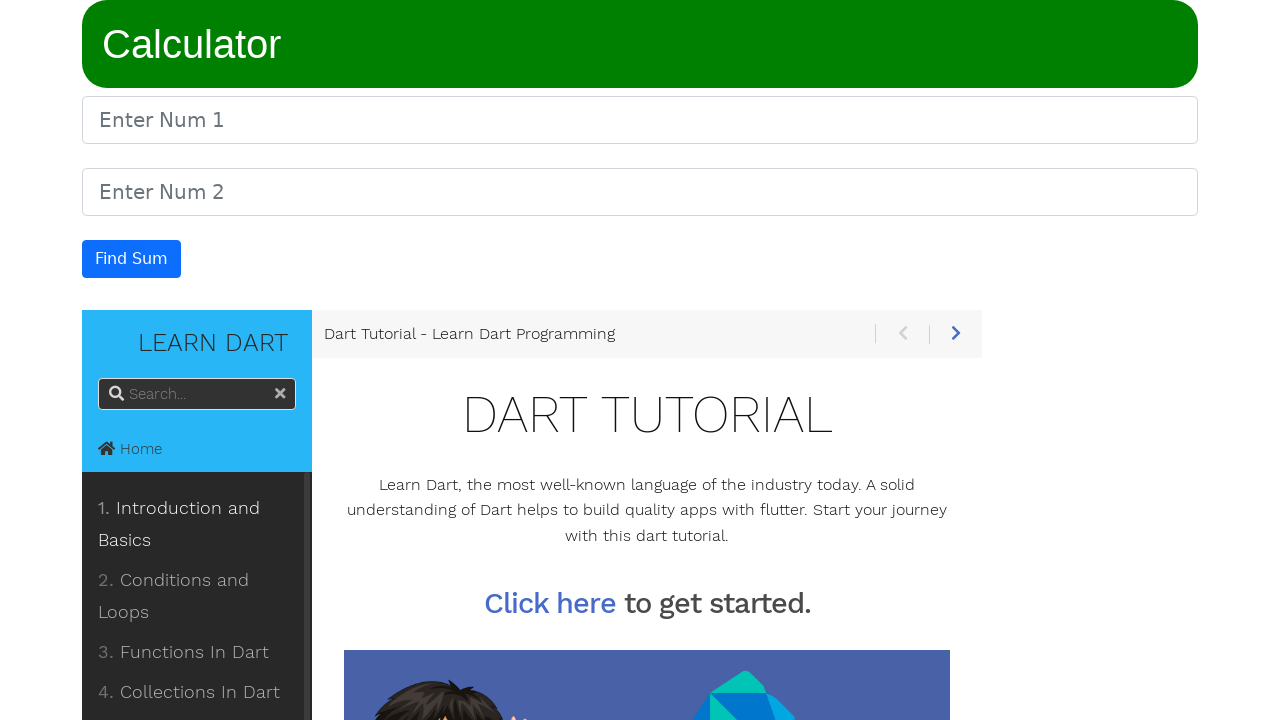

Clicked on install Java link within the iframe at (205, 608) on //*[@id="content-wrapper"]/ul/li[1]/ul/li[2]/a
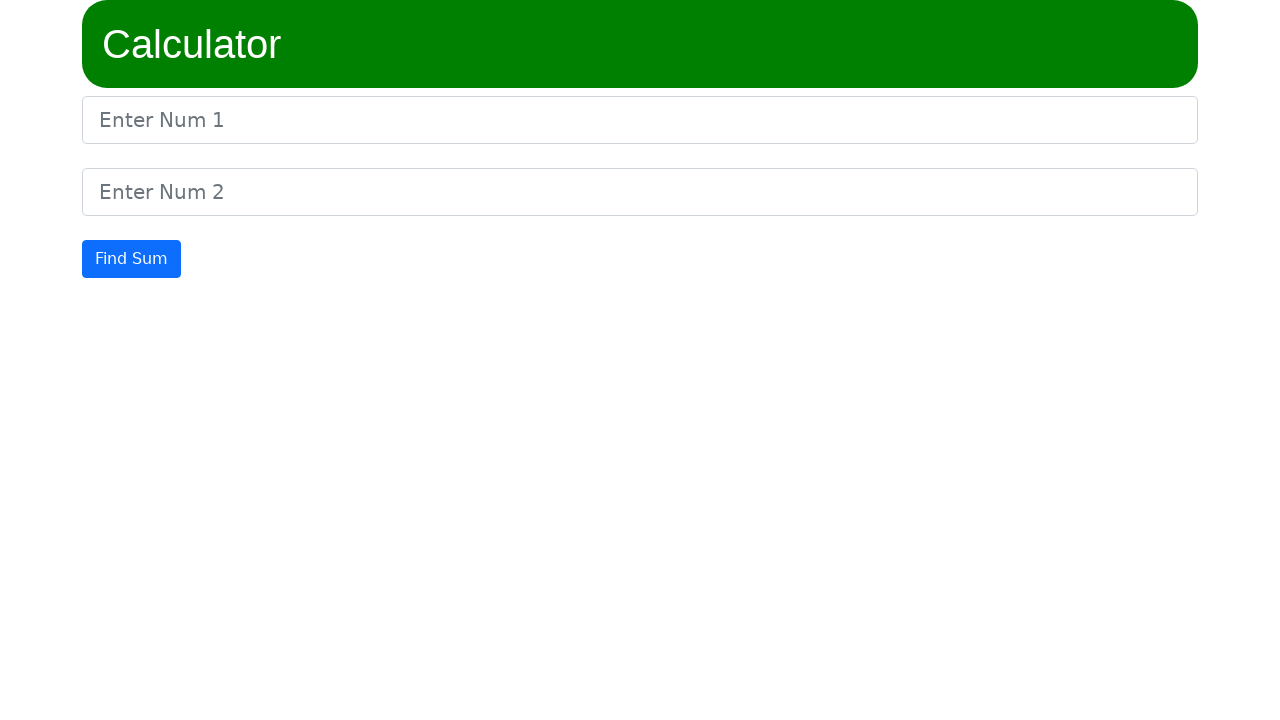

Filled first number field with '200' on #num1
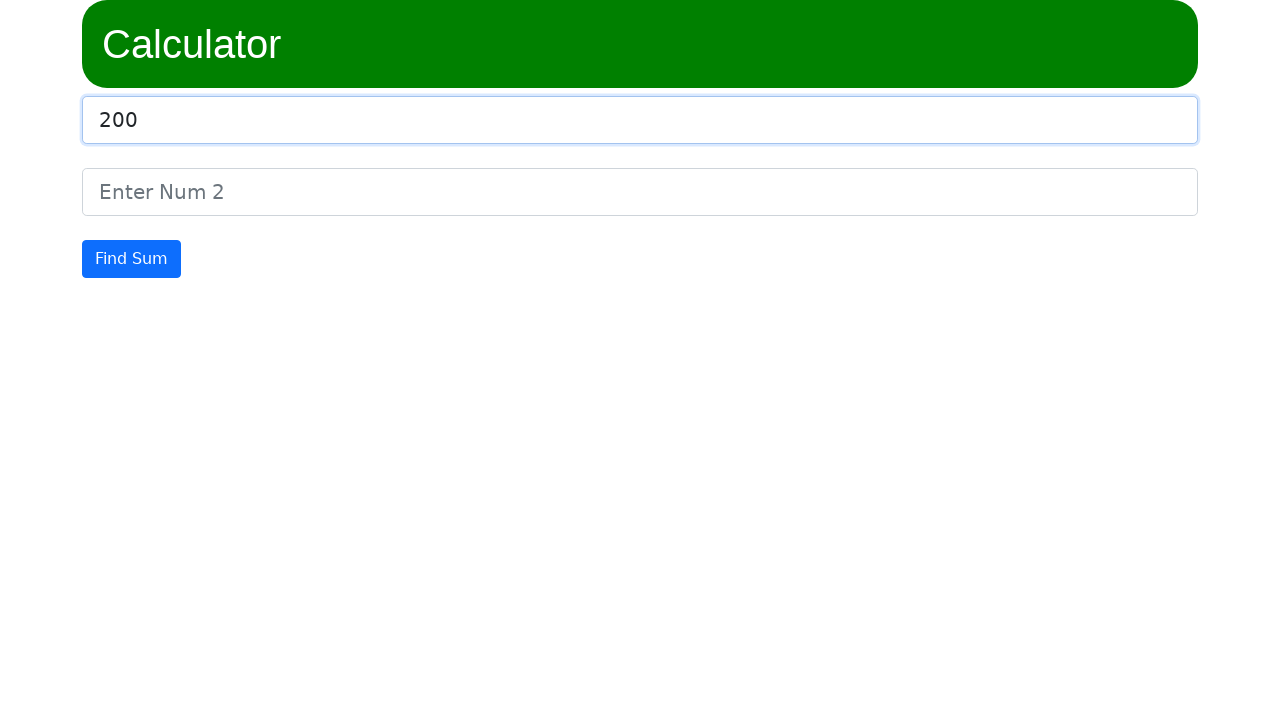

Filled second number field with '300' on #num2
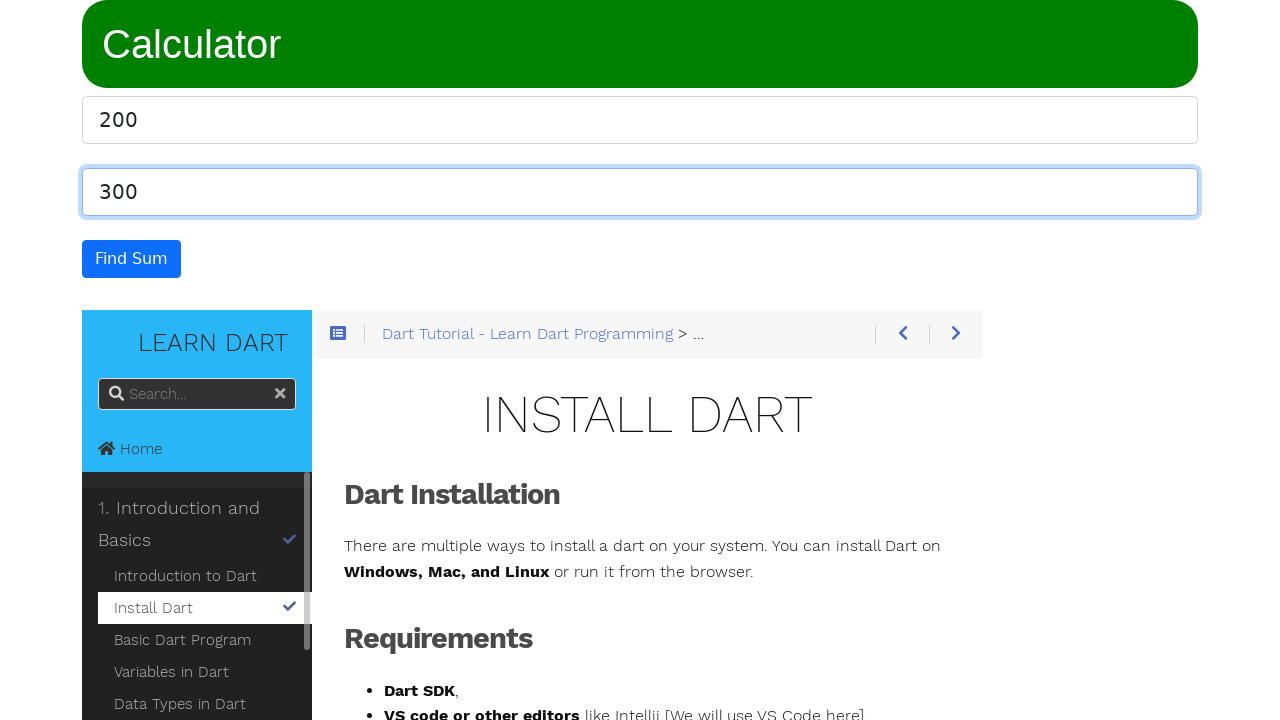

Clicked the add button to perform calculation at (132, 259) on button
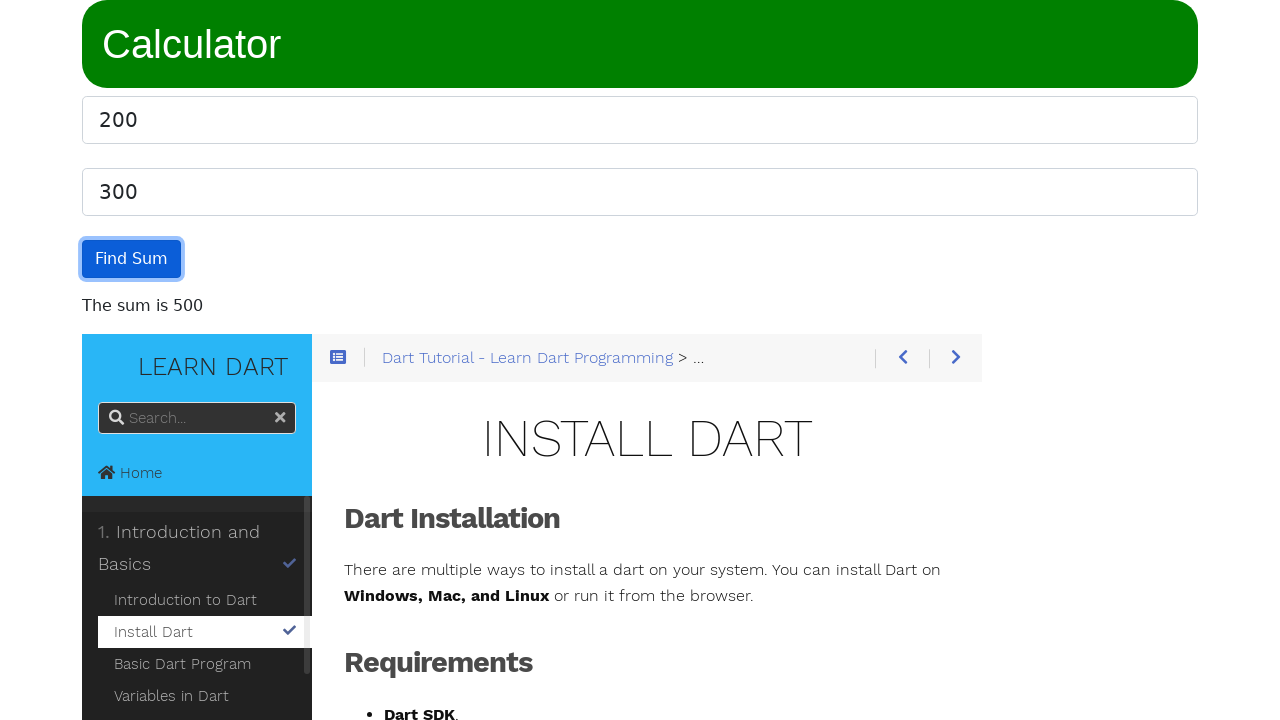

Waited 3 seconds for calculation result
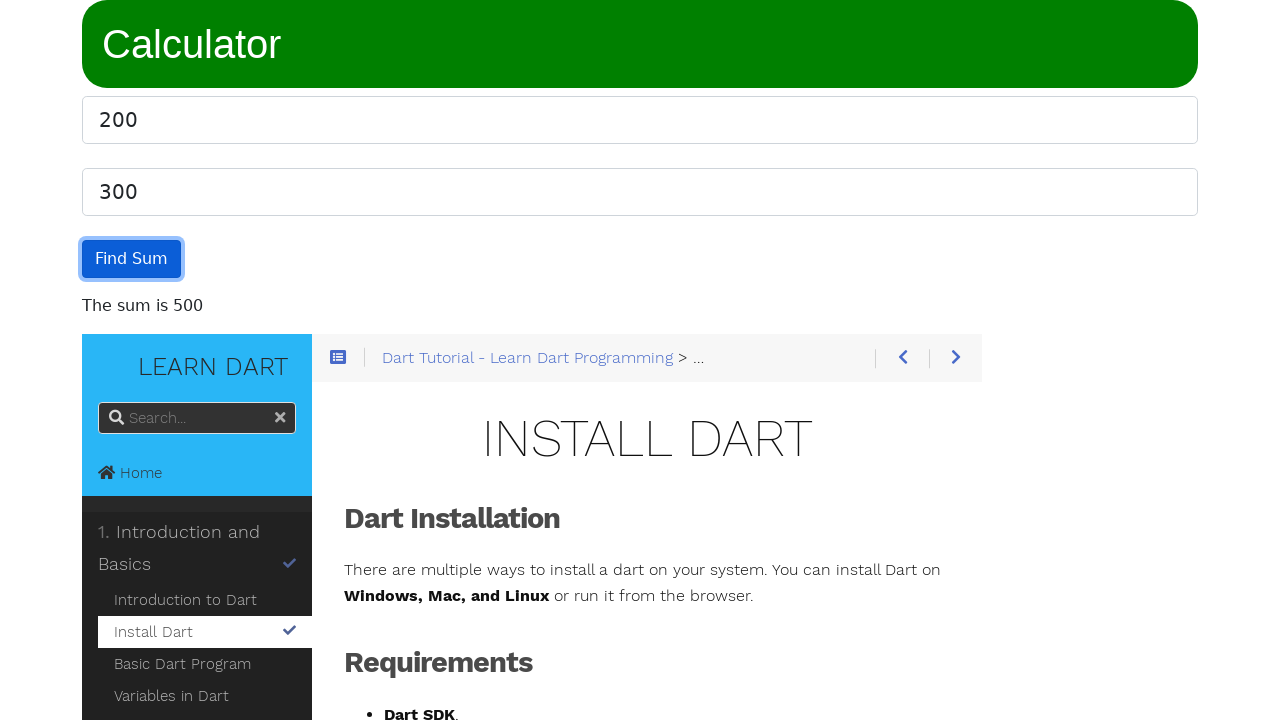

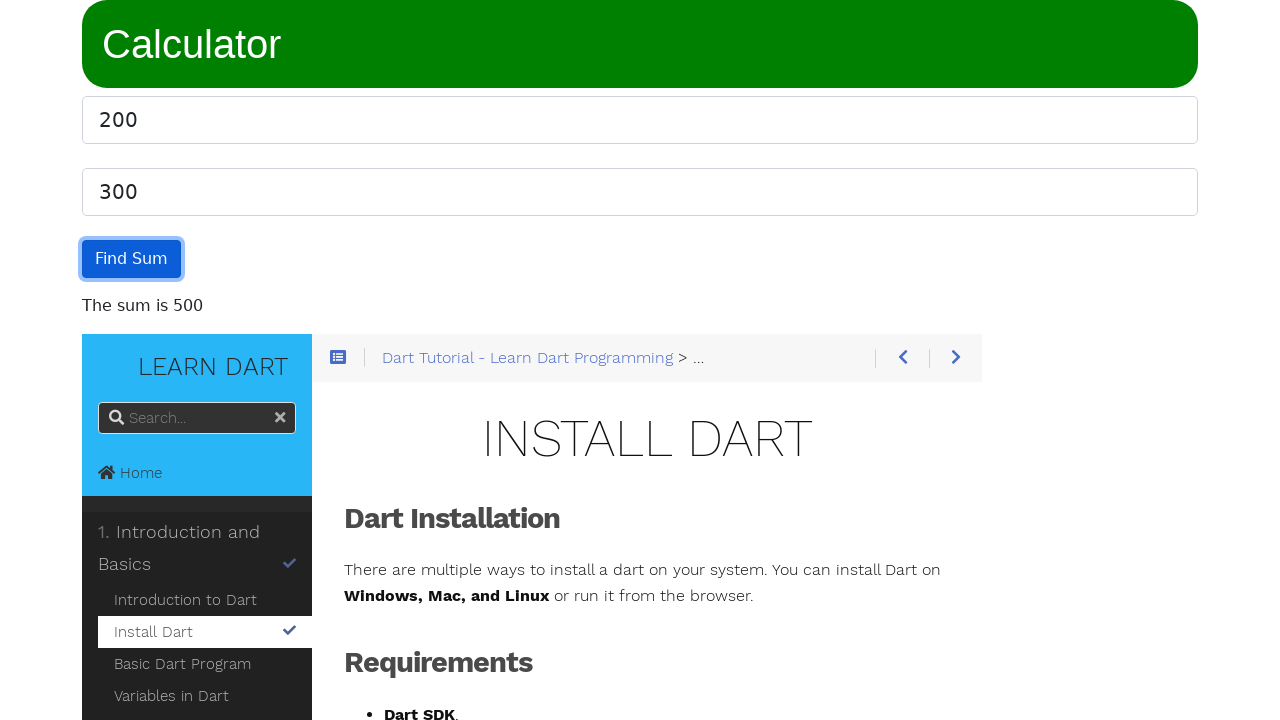